Verifies that all form elements (inputs, dropdowns, checkboxes, buttons) are visible on the page

Starting URL: https://cac-tat.s3.eu-central-1.amazonaws.com/index.html

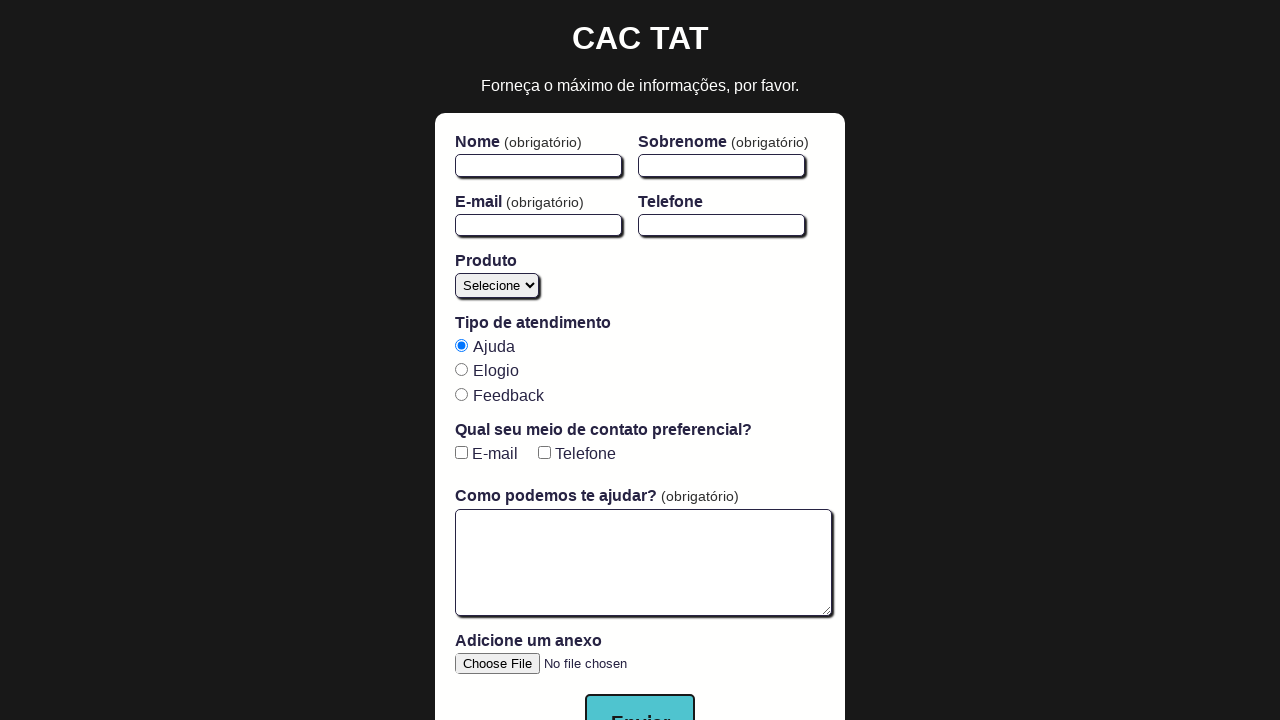

Navigated to CAC TAT form page
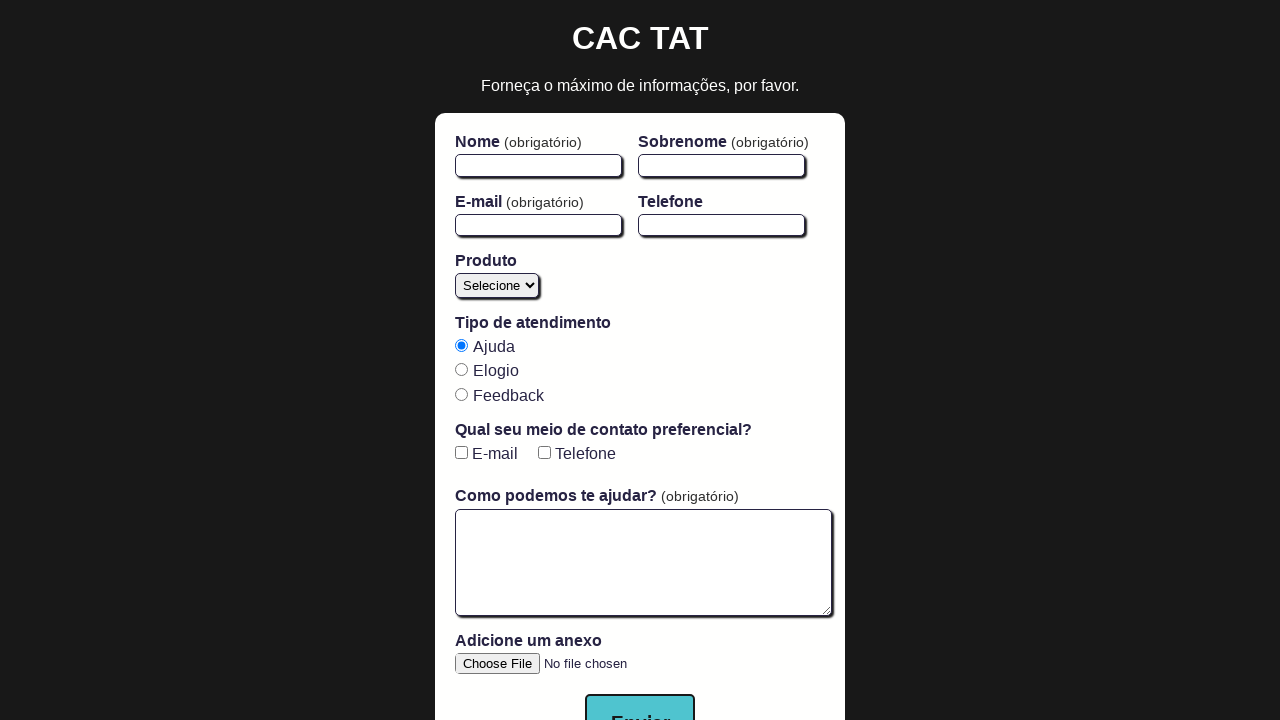

Verified firstName input field is visible
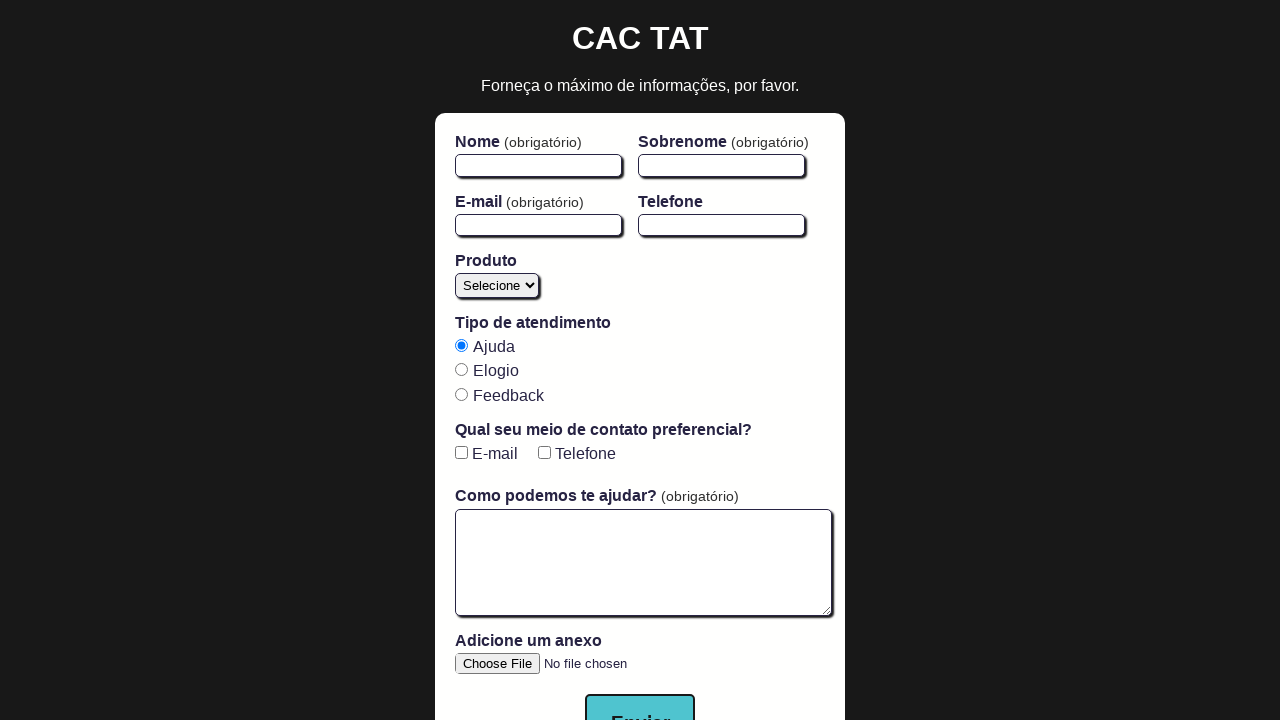

Verified lastName input field is visible
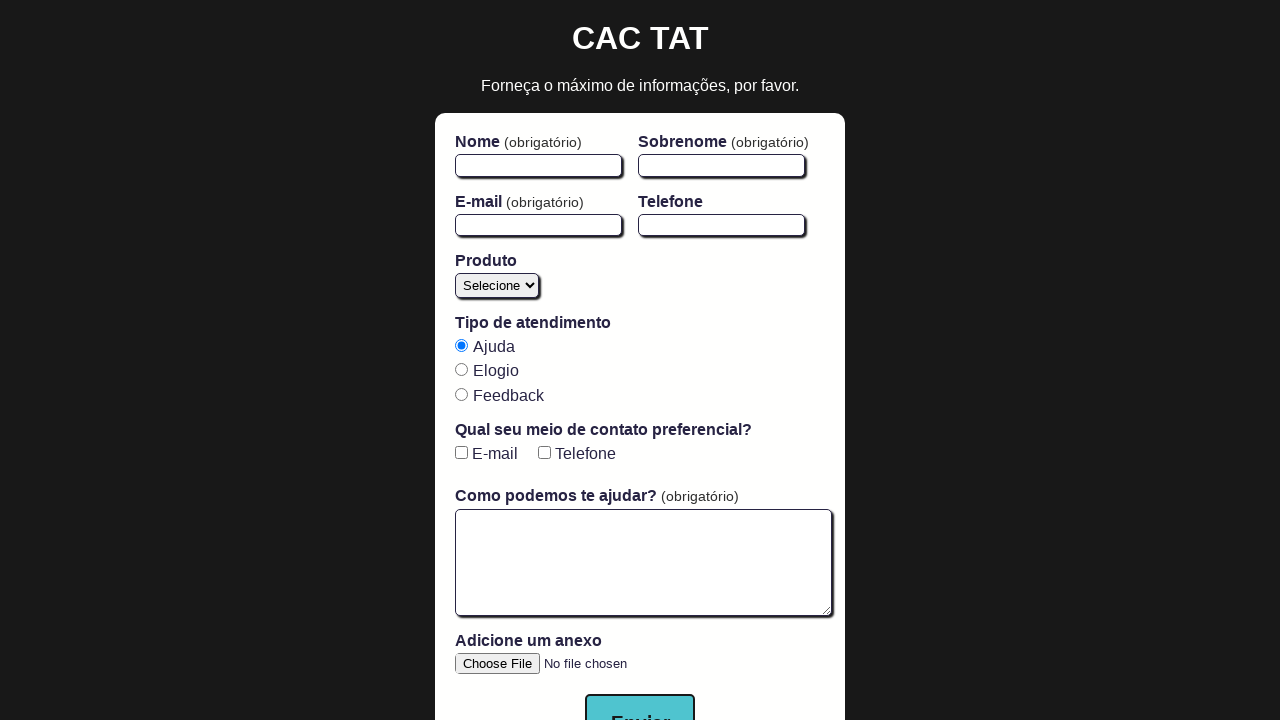

Verified email input field is visible
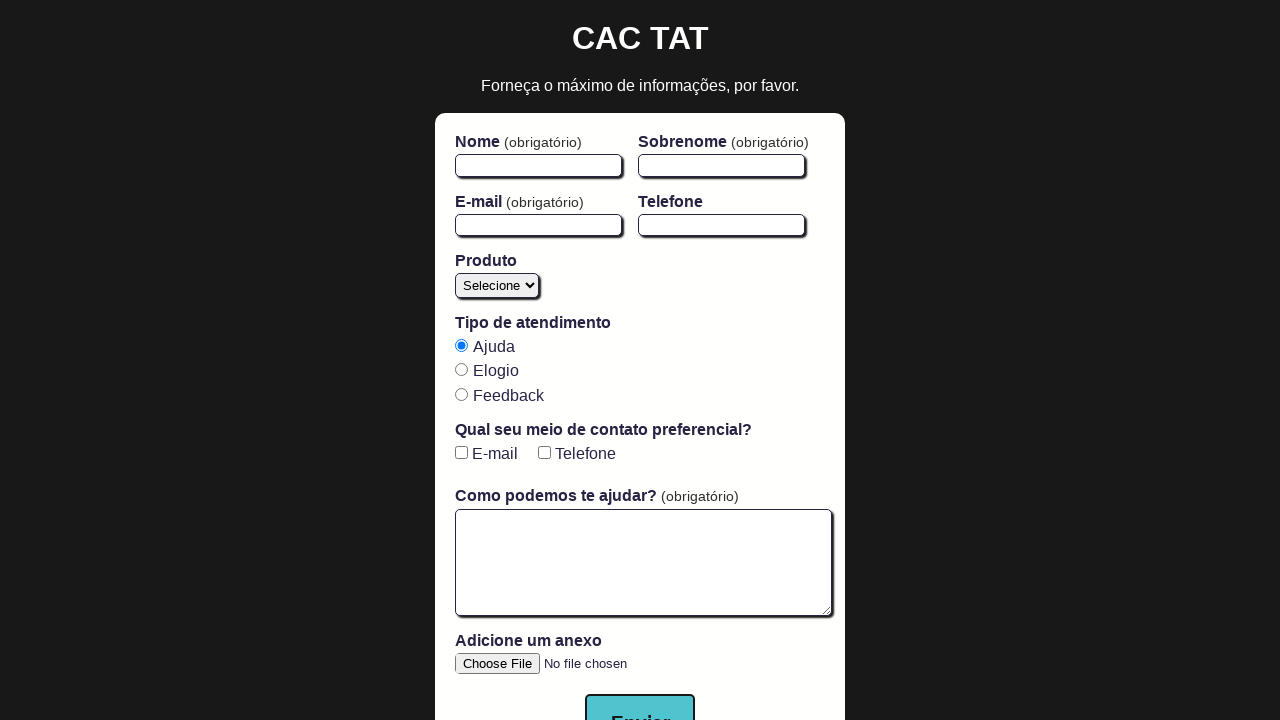

Verified phone input field is visible
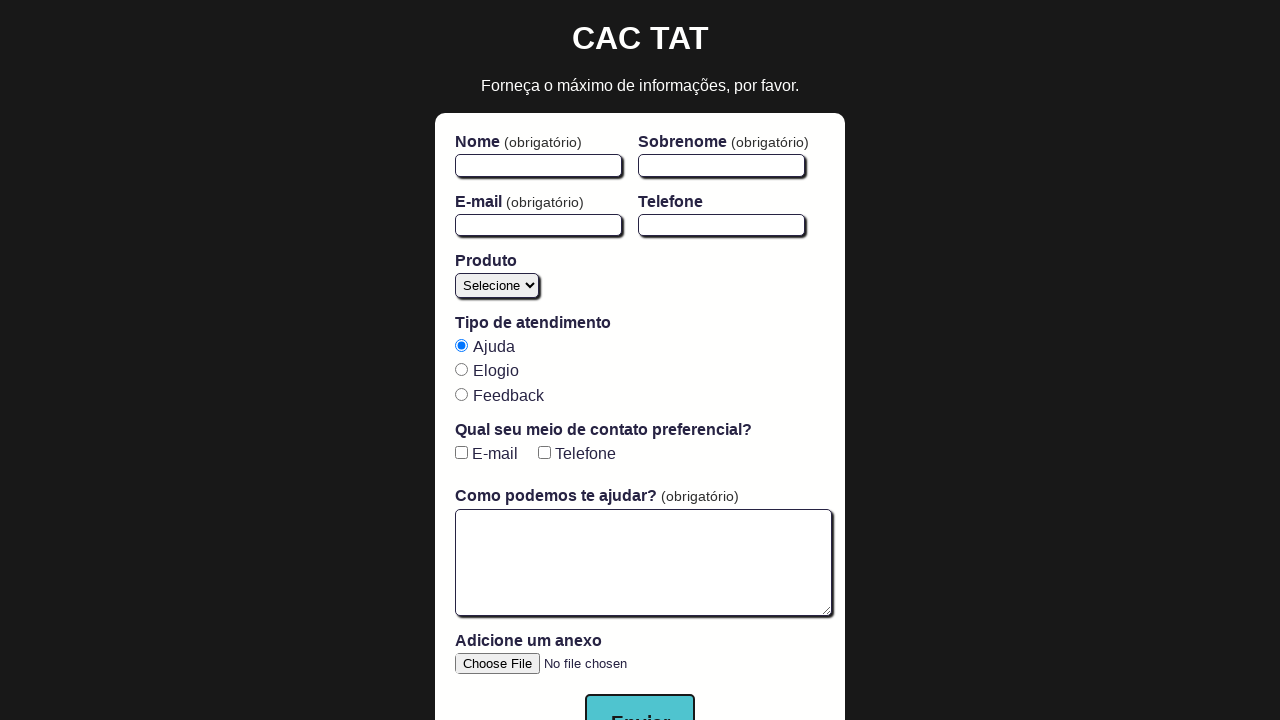

Verified product dropdown is visible
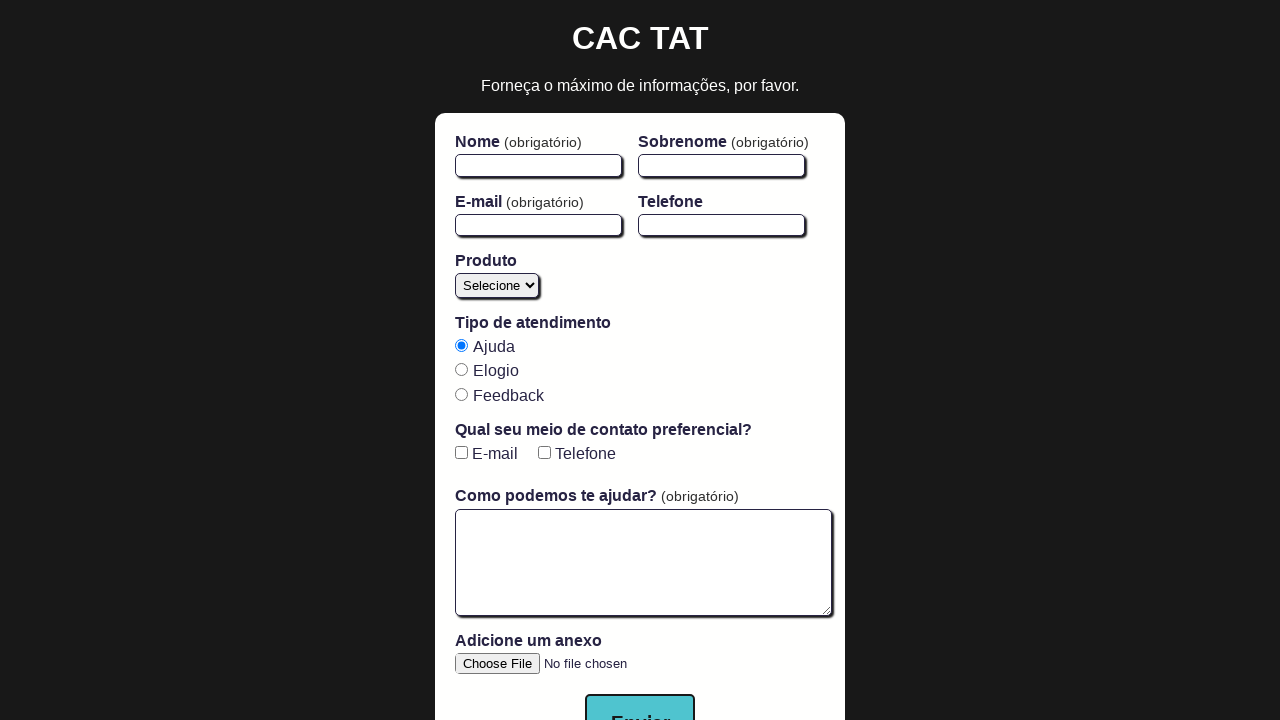

Verified atendimento-tat radio button is visible
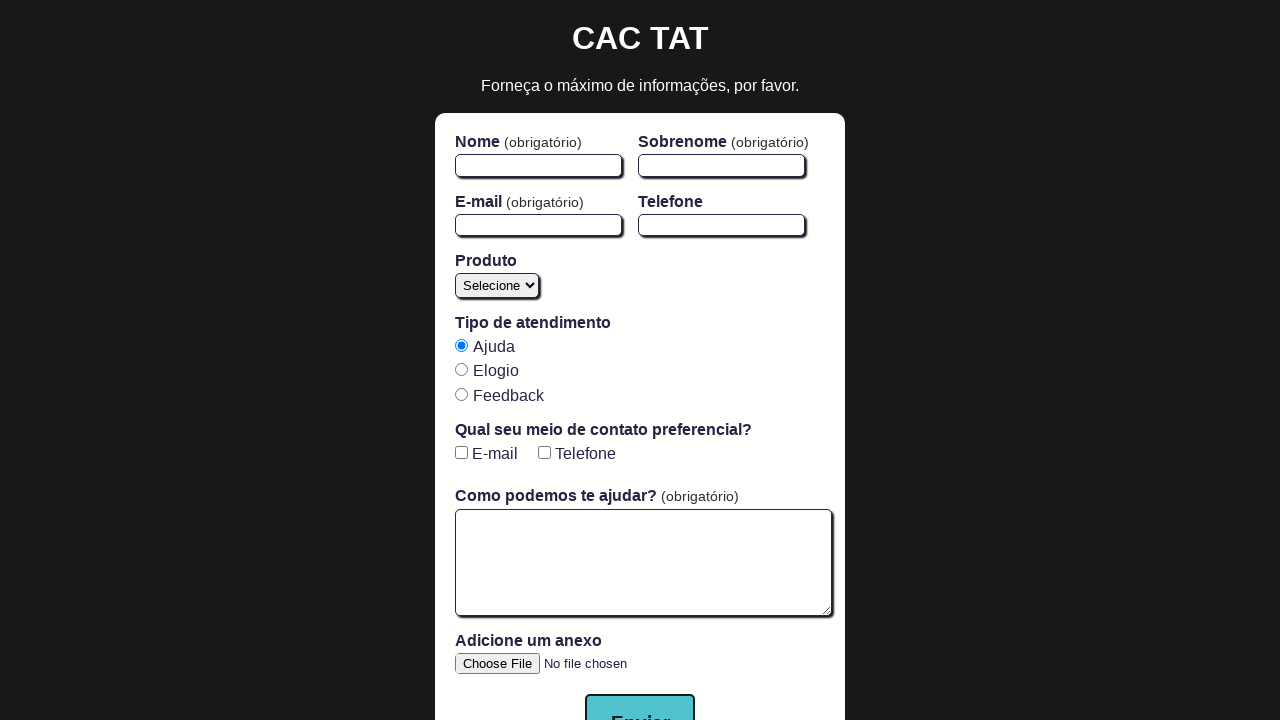

Verified email checkbox is visible
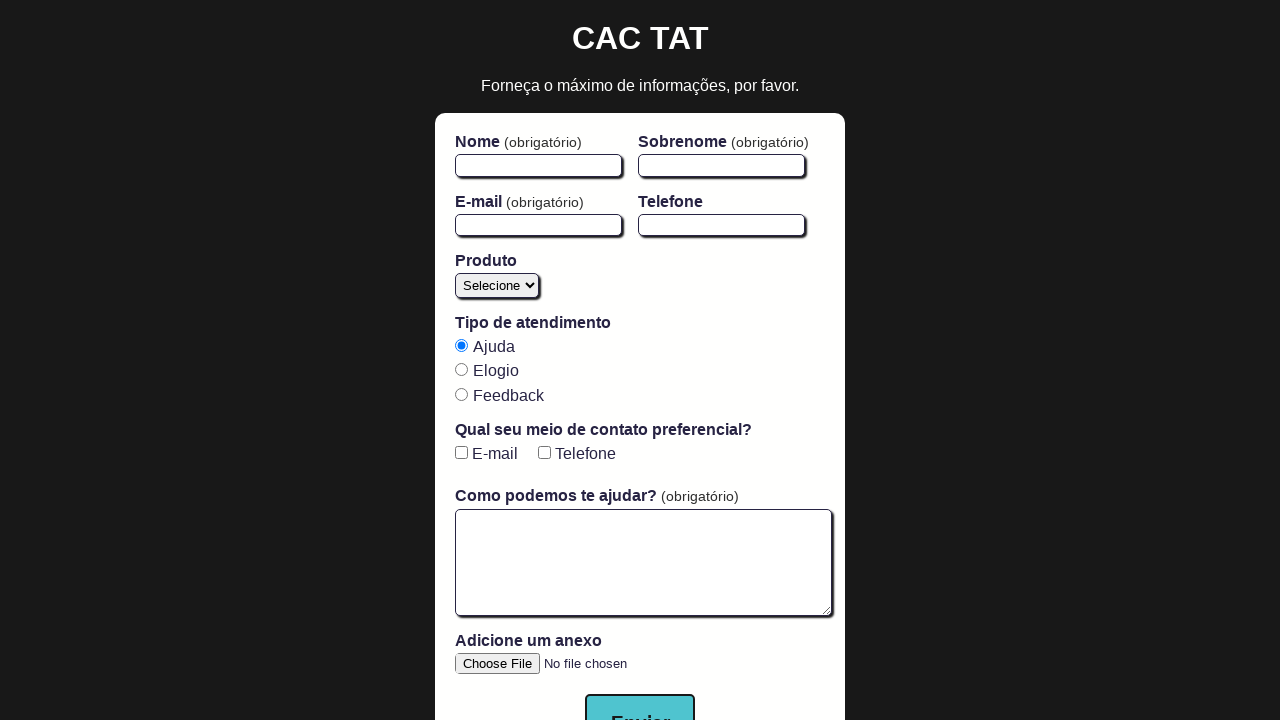

Verified phone checkbox is visible
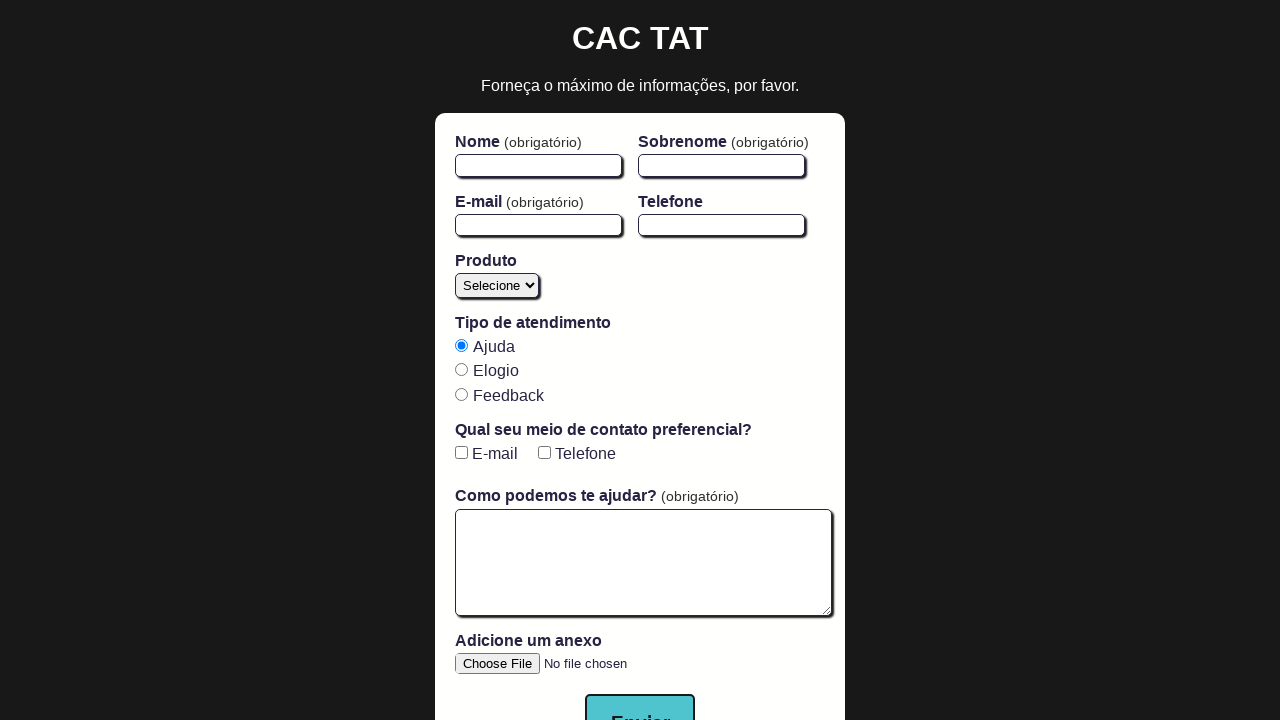

Verified text area for open feedback is visible
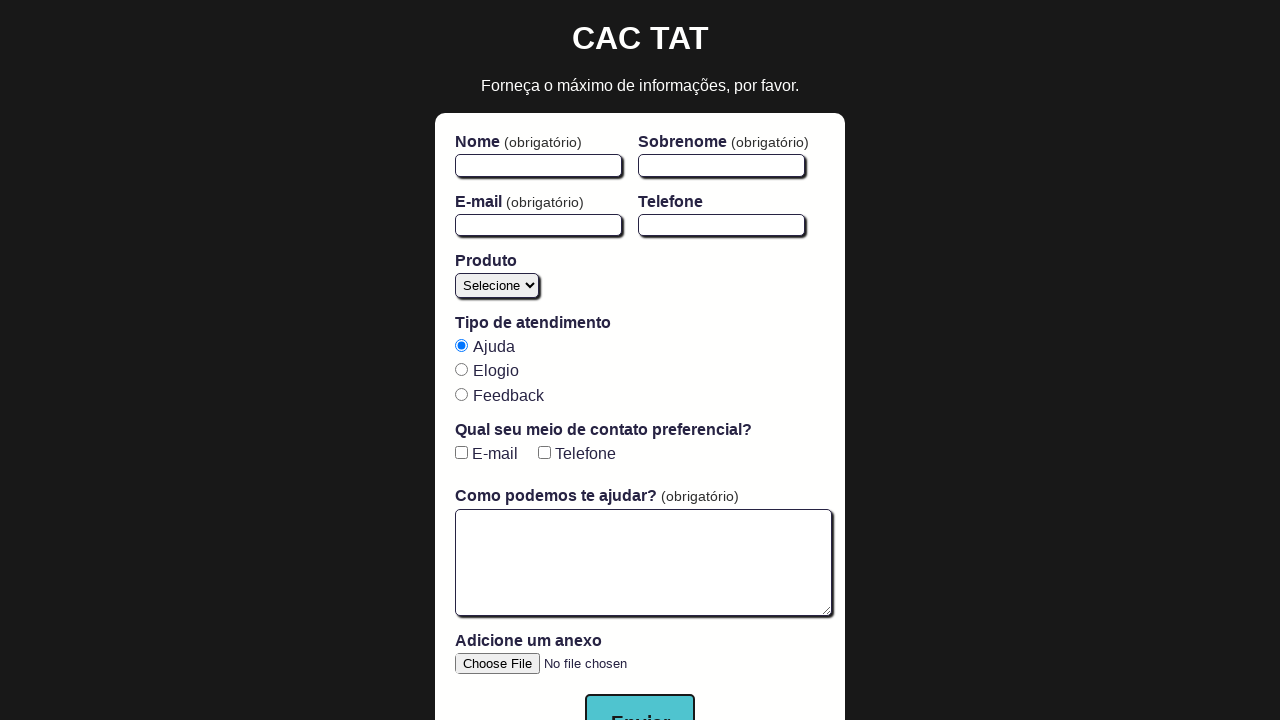

Verified file upload input is visible
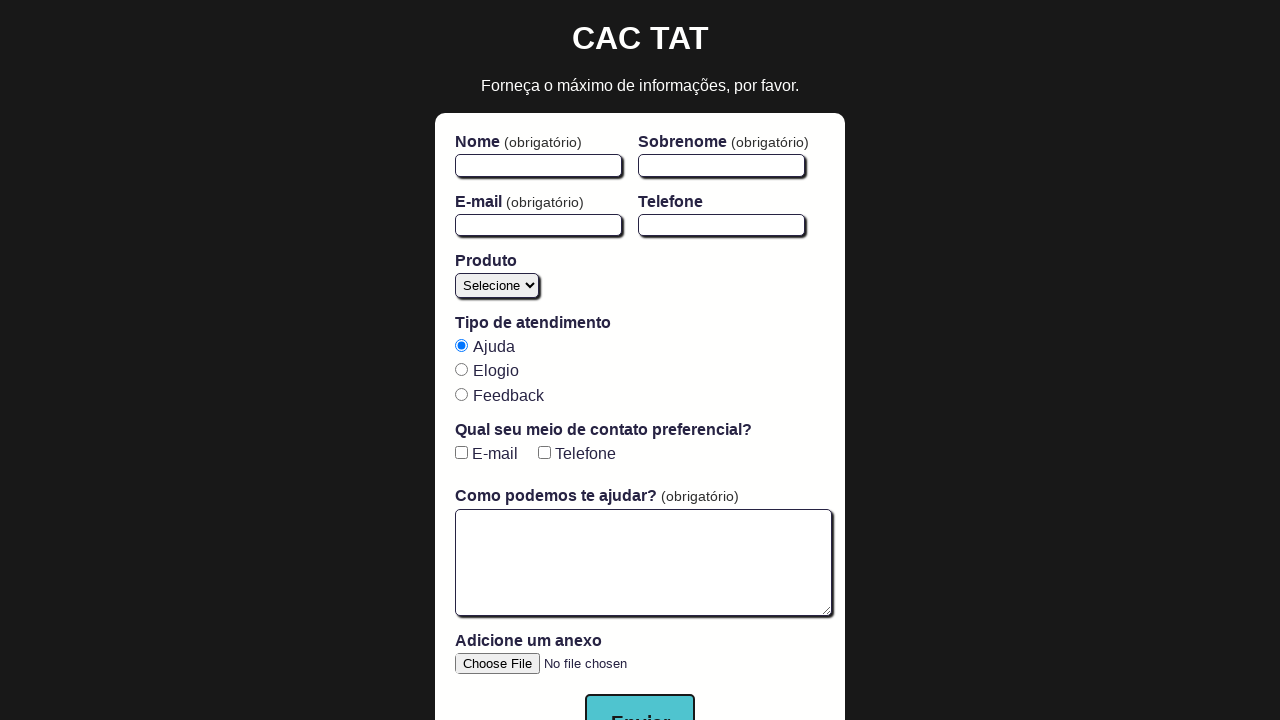

Verified submit button 'Enviar' is visible
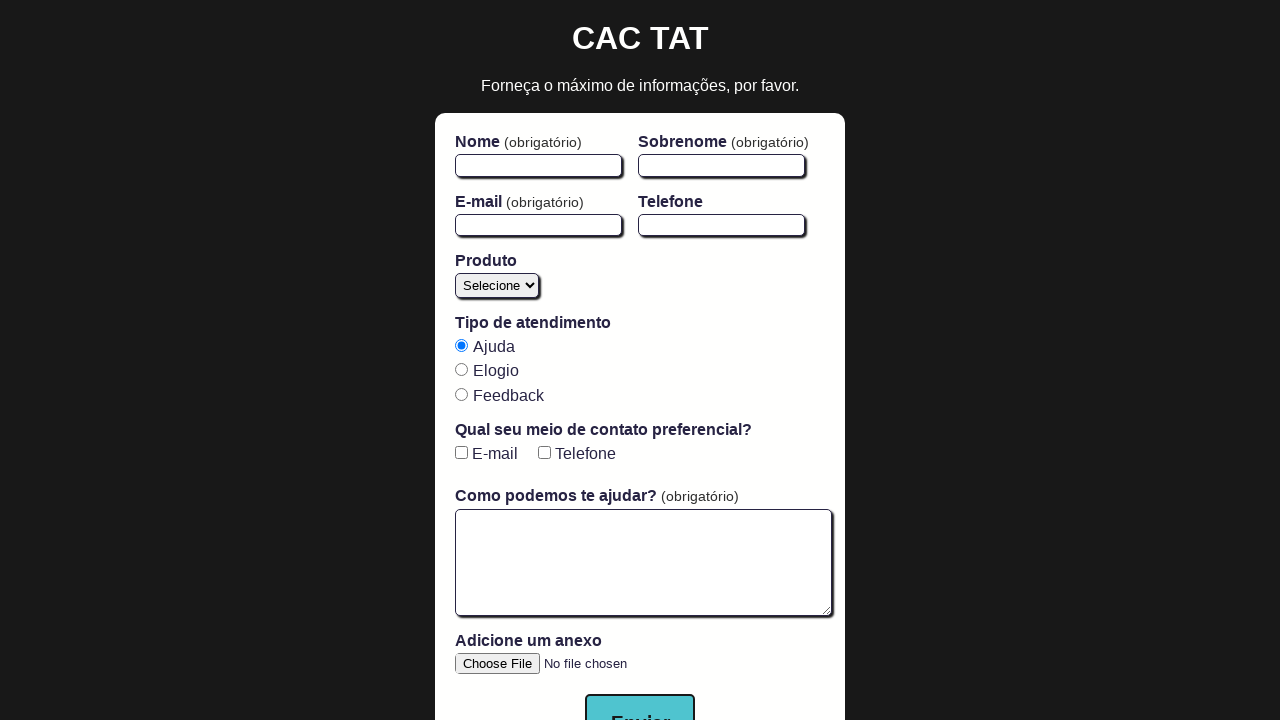

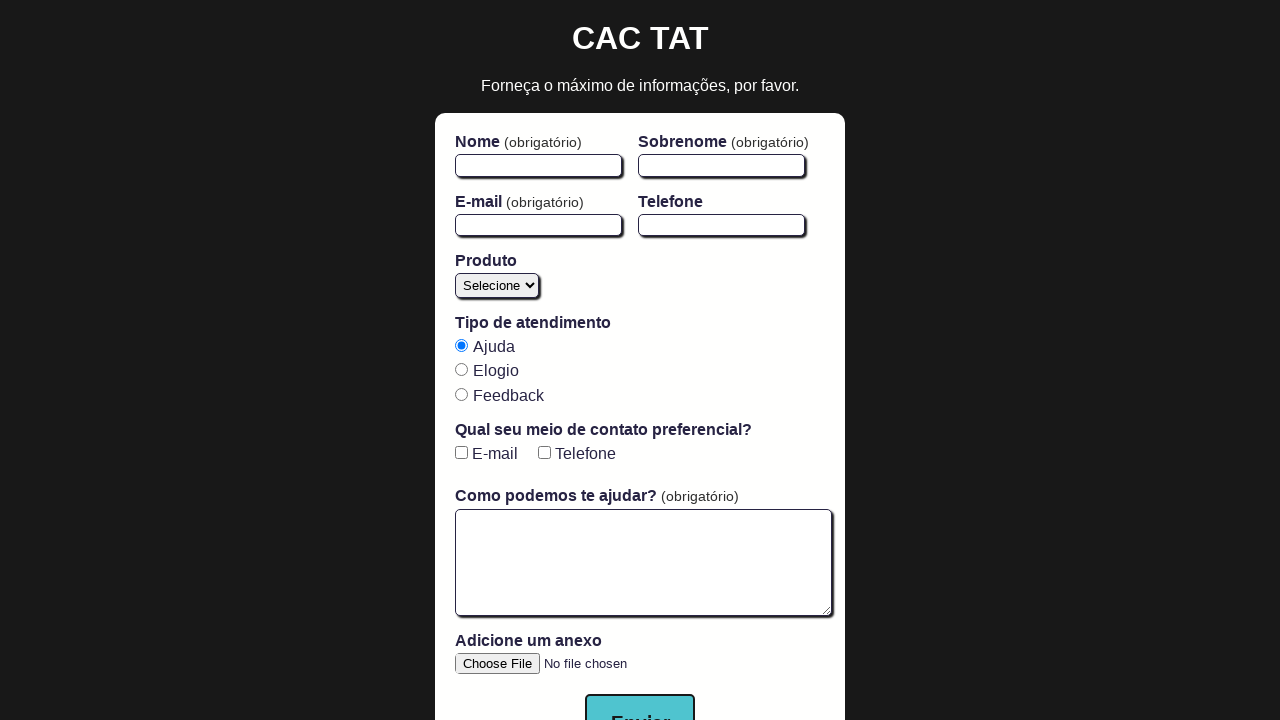